Navigates to Mars news page and waits for news content to load, verifying the page displays article titles and teaser text

Starting URL: https://data-class-mars.s3.amazonaws.com/Mars/index.html

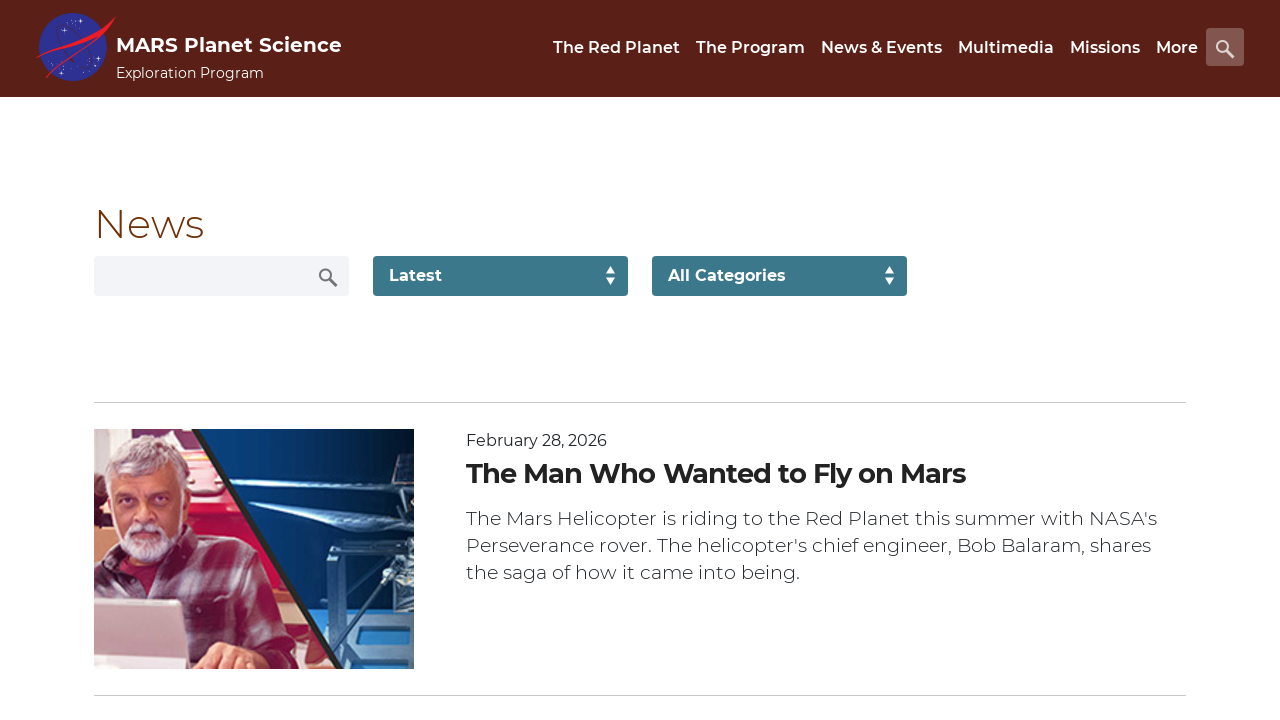

Navigated to Mars news page
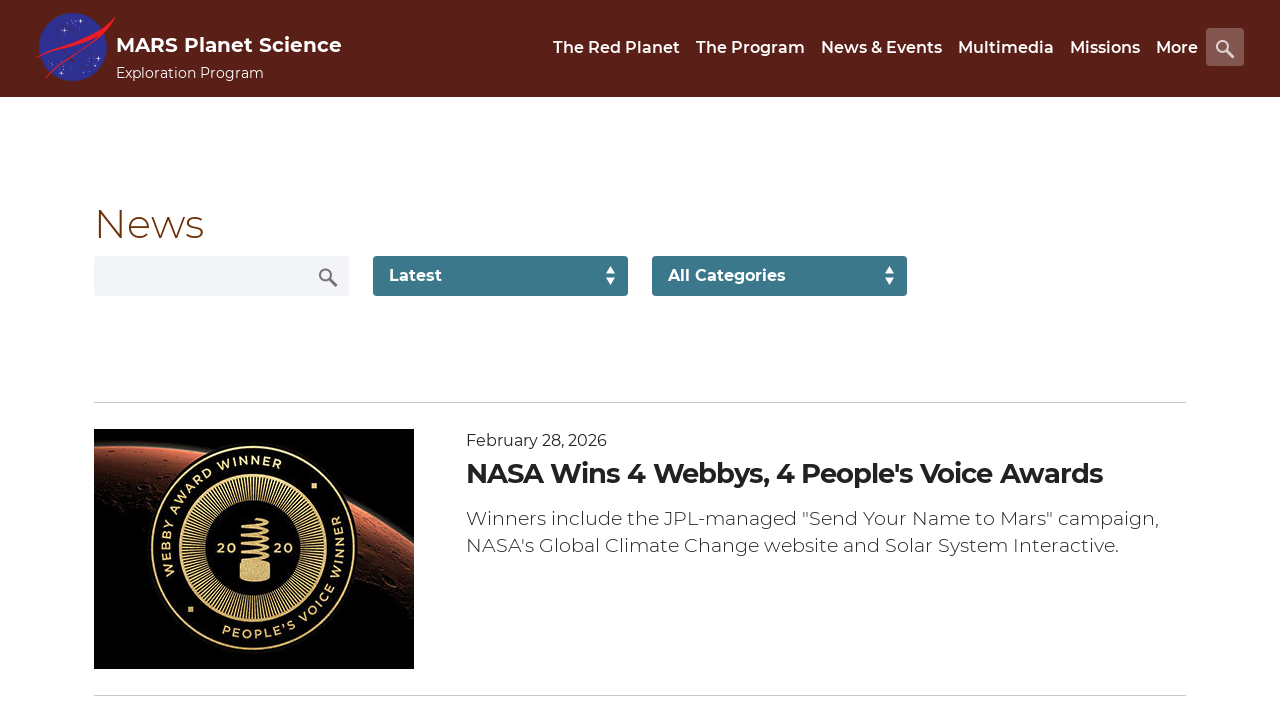

News list content loaded
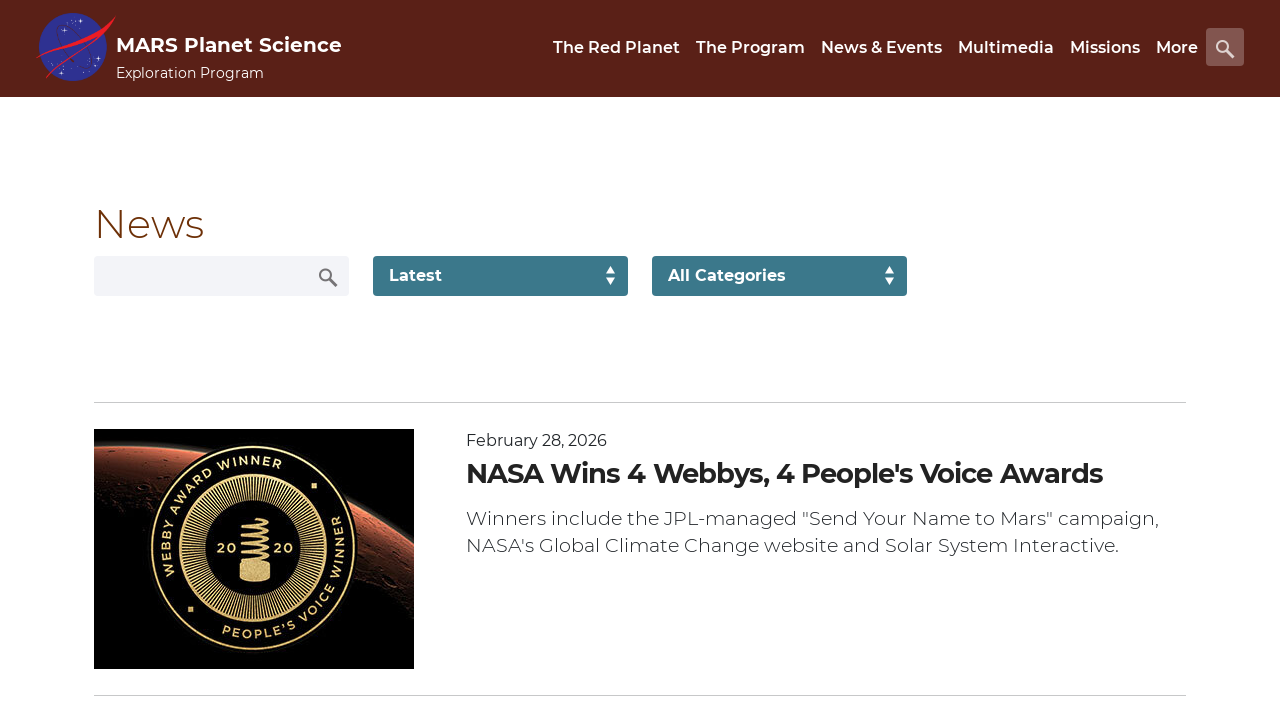

Article titles are displayed on the page
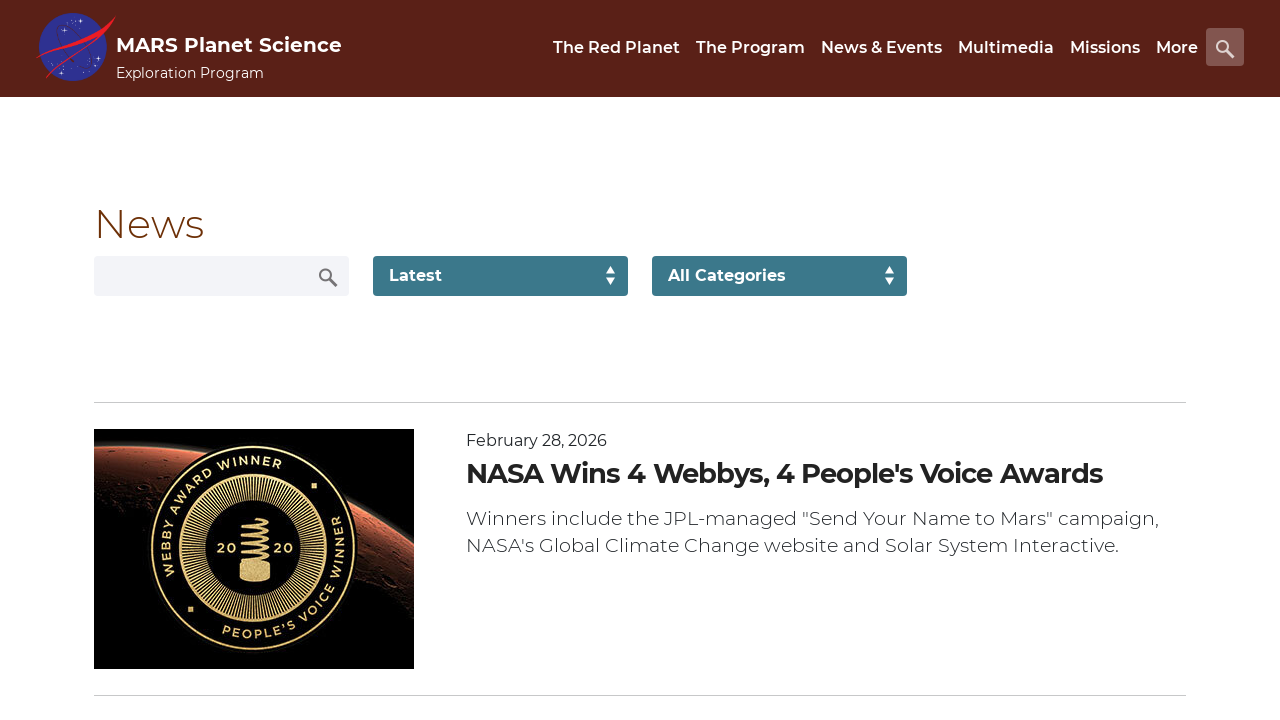

Article teaser text is displayed on the page
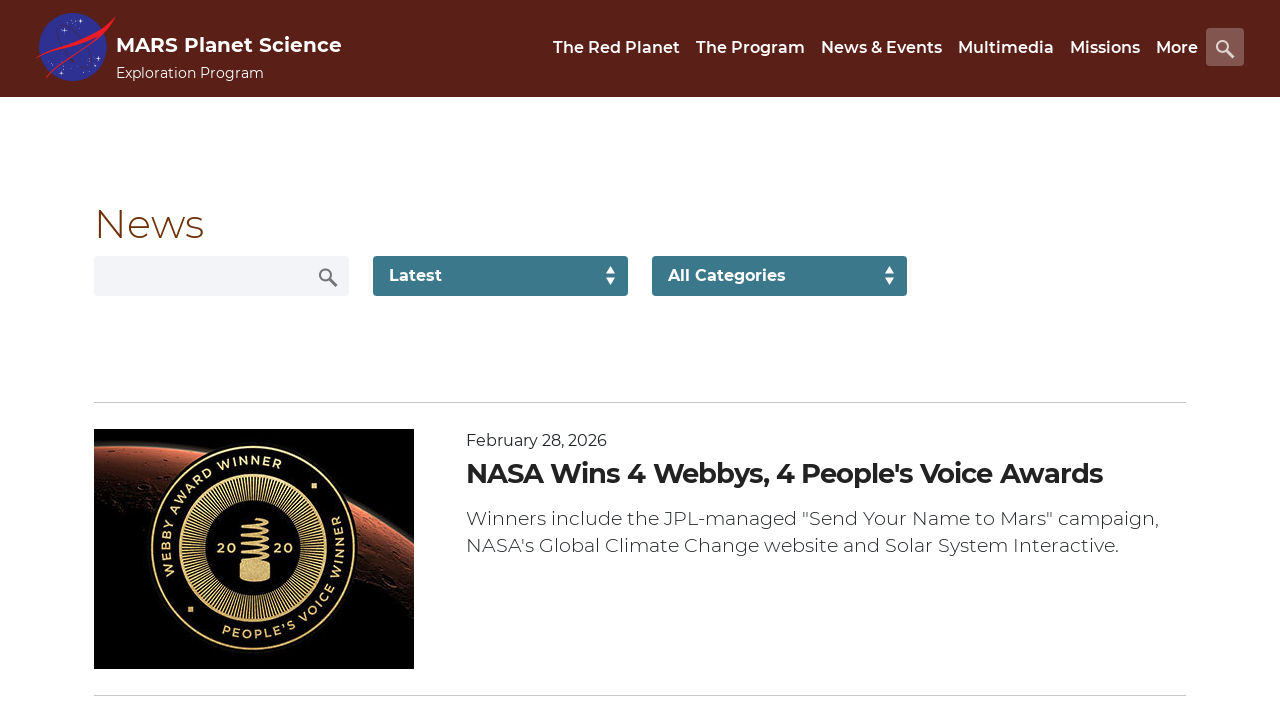

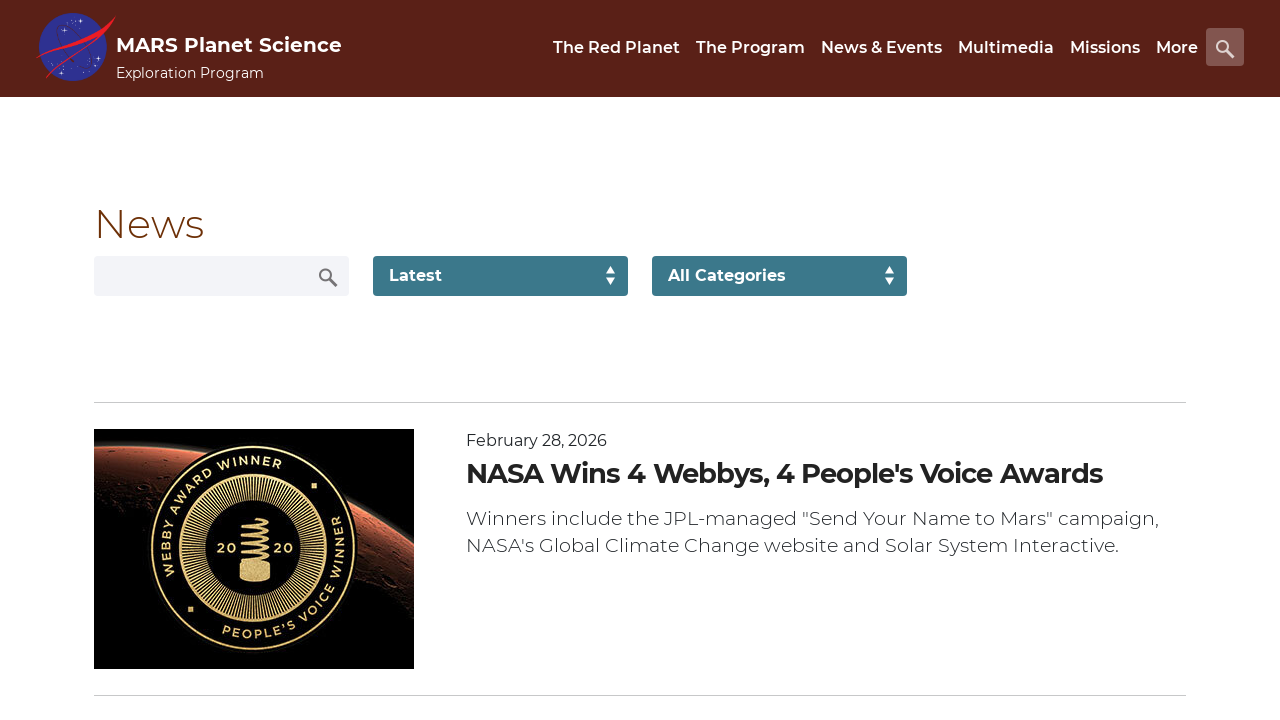